Tests e-commerce cart functionality by adding multiple products to cart, proceeding to checkout, and applying a promo code

Starting URL: https://rahulshettyacademy.com/seleniumPractise/

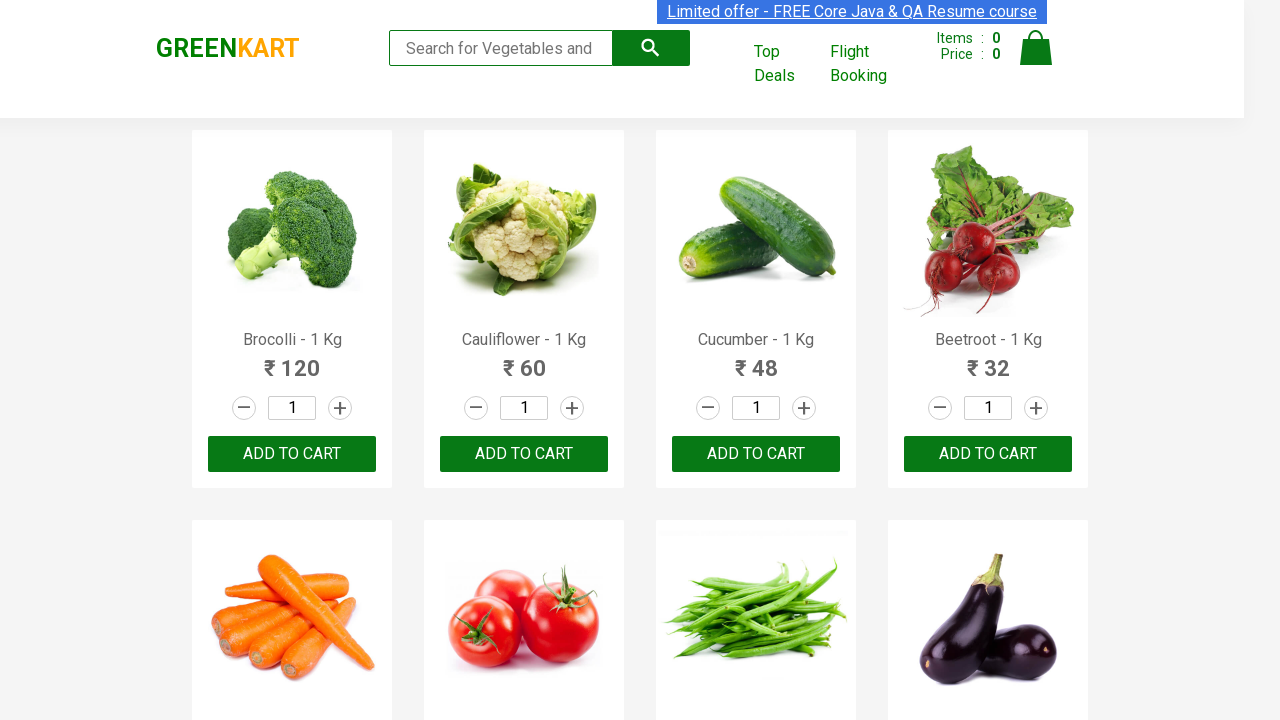

Located all product name elements on the page
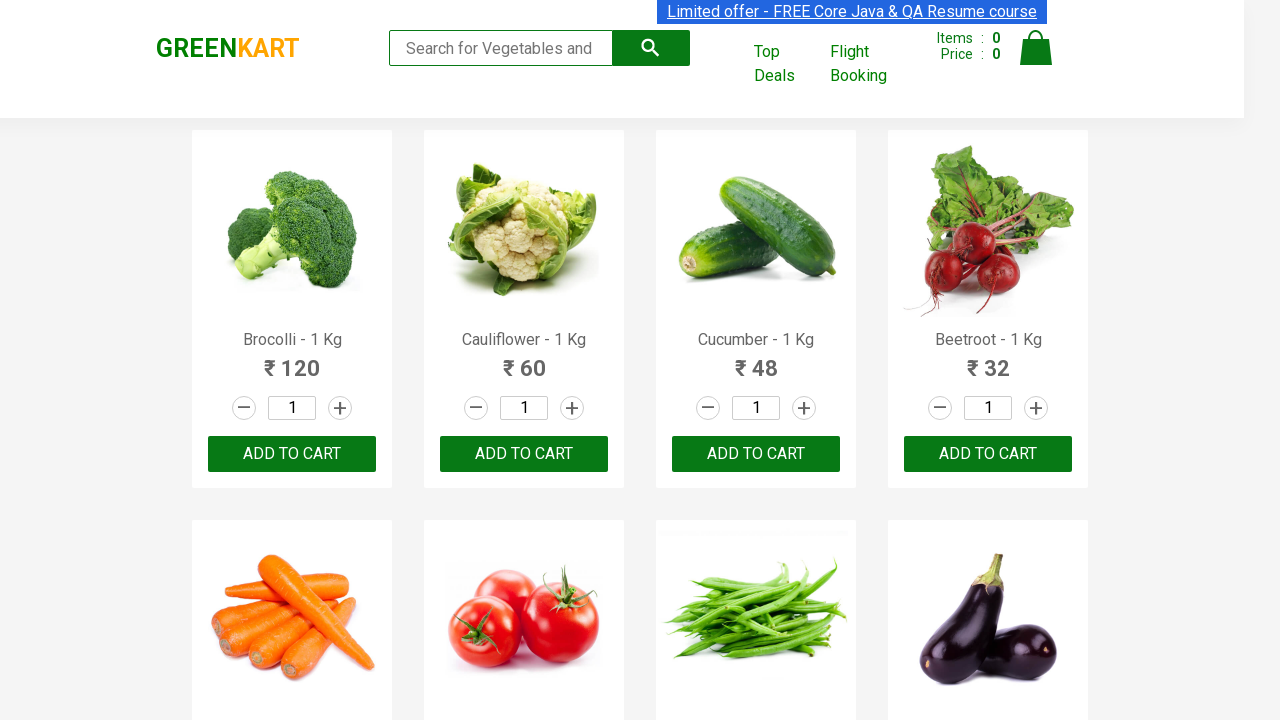

Added 'Beetroot' to cart at (988, 454) on xpath=//div[@class='product-action']/button >> nth=3
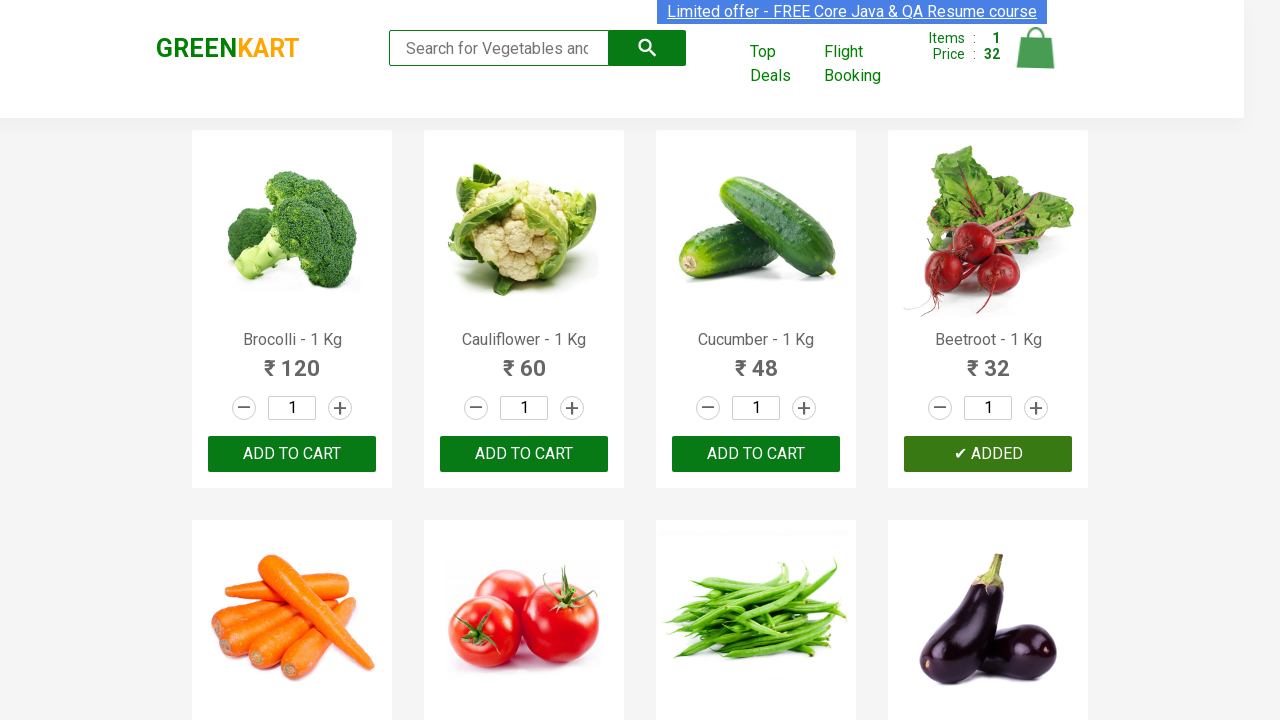

Added 'Tomato' to cart at (524, 360) on xpath=//div[@class='product-action']/button >> nth=5
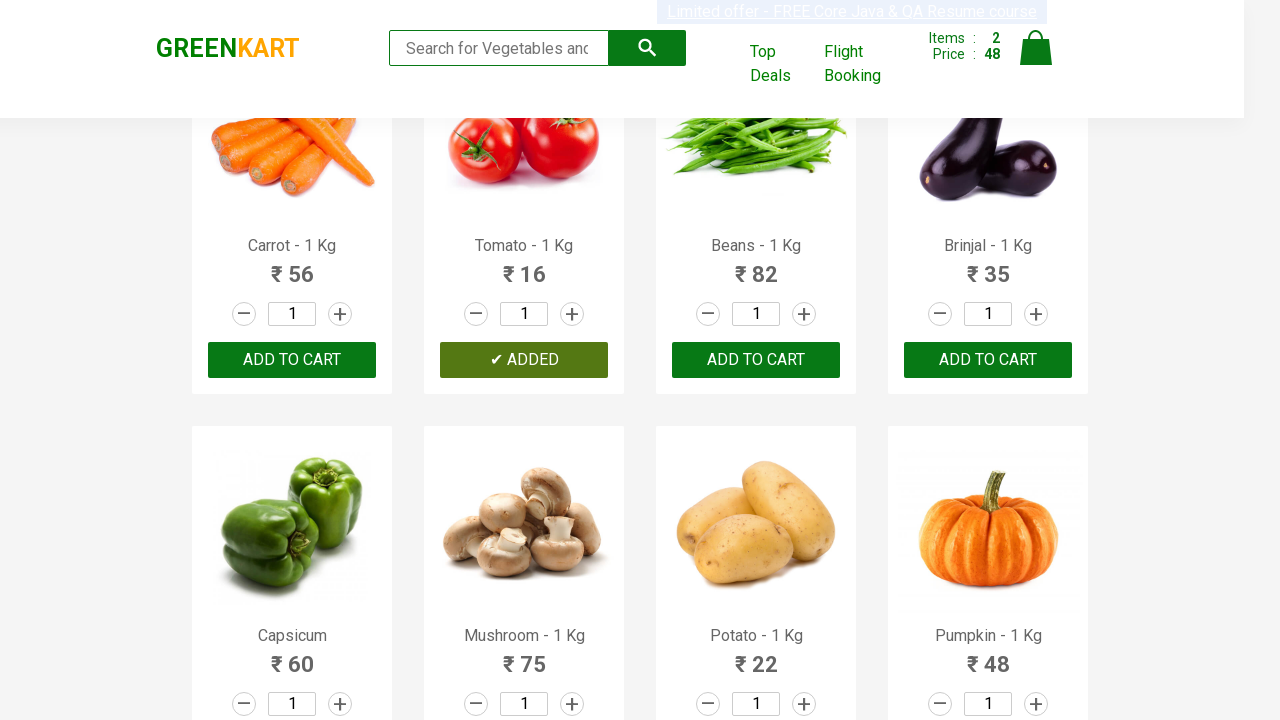

Added 'Brinjal' to cart at (988, 360) on xpath=//div[@class='product-action']/button >> nth=7
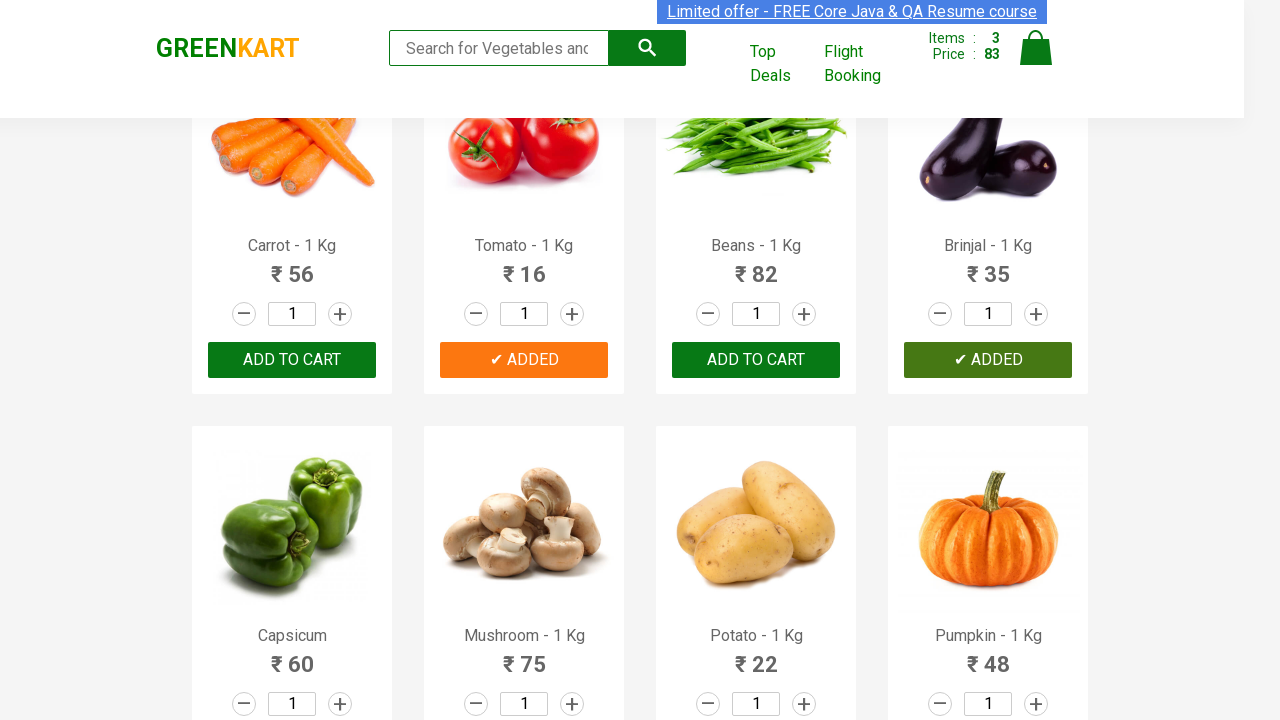

Added 'Capsicum' to cart at (292, 360) on xpath=//div[@class='product-action']/button >> nth=8
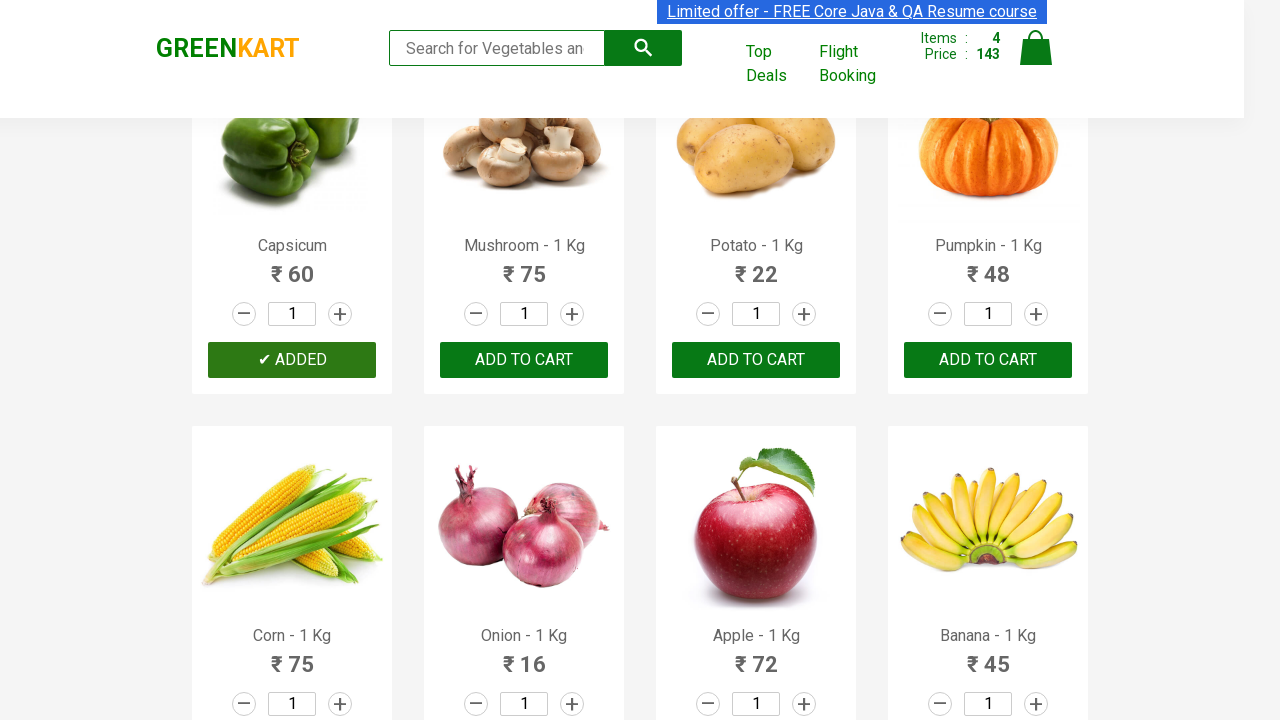

Clicked on cart icon to view cart at (1036, 48) on img[alt='Cart']
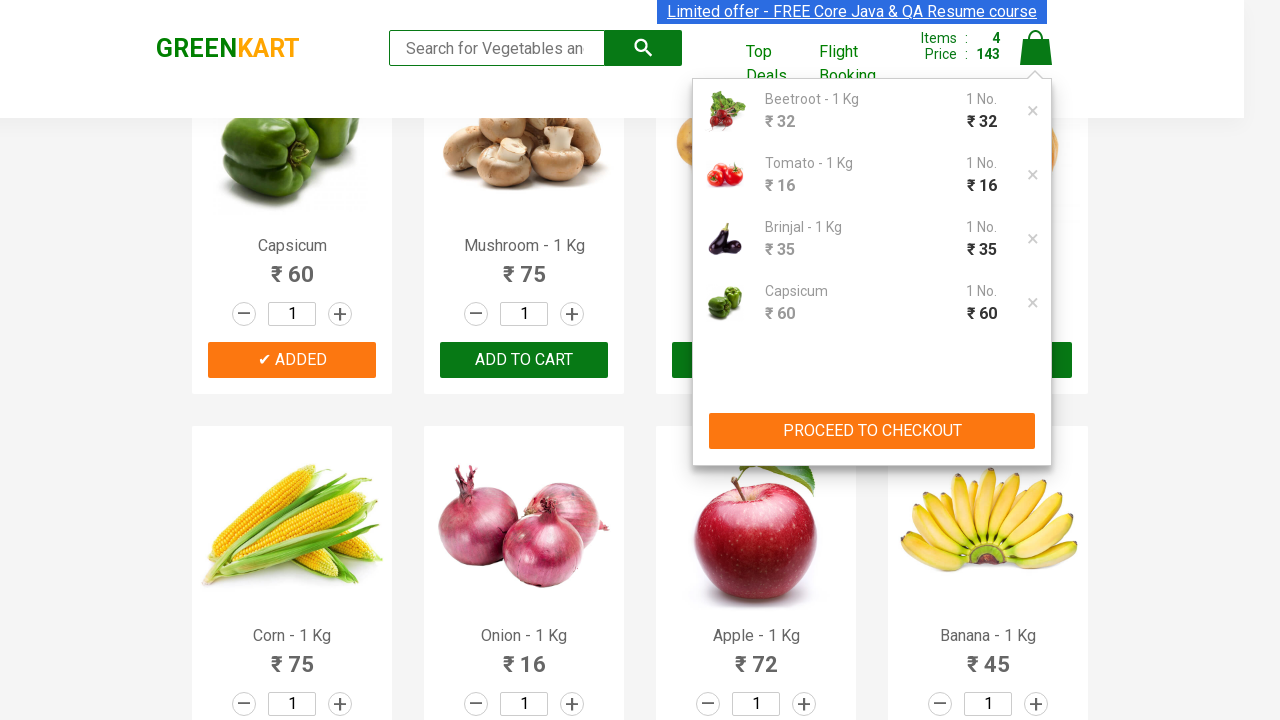

Clicked PROCEED TO CHECKOUT button at (872, 431) on xpath=//button[contains(text(),'PROCEED TO CHECKOUT')]
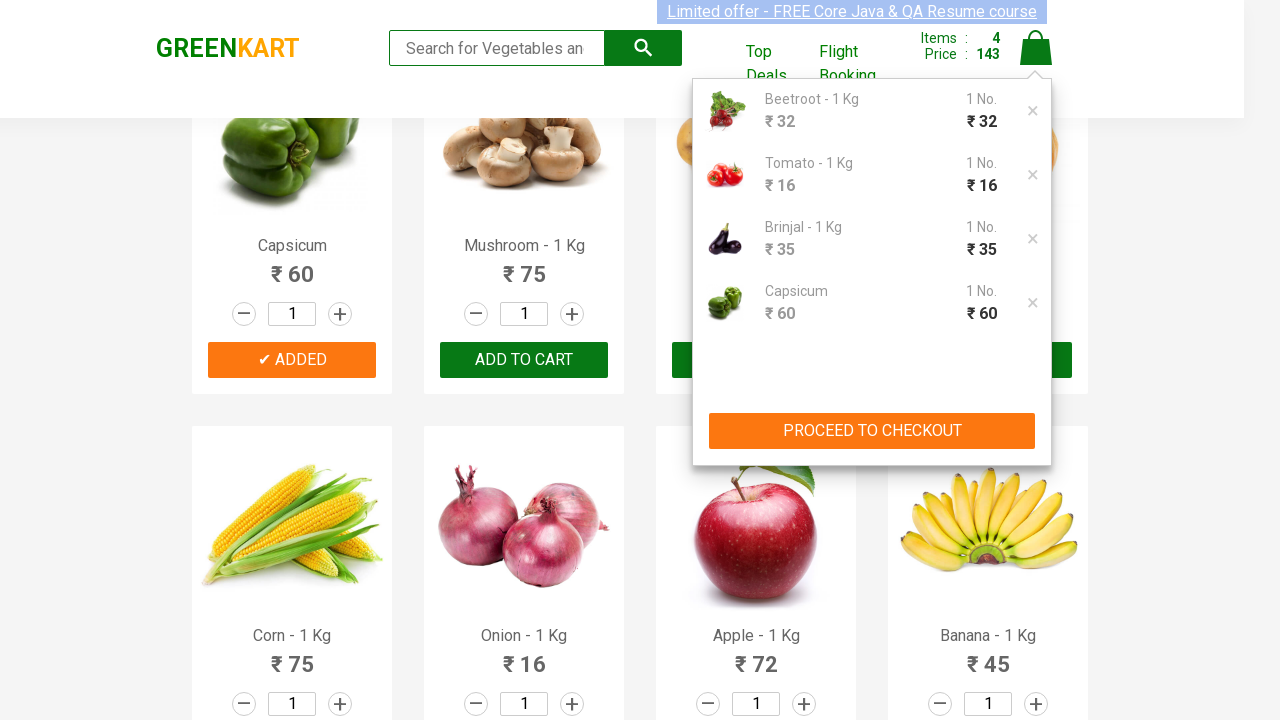

Promo code input field became visible
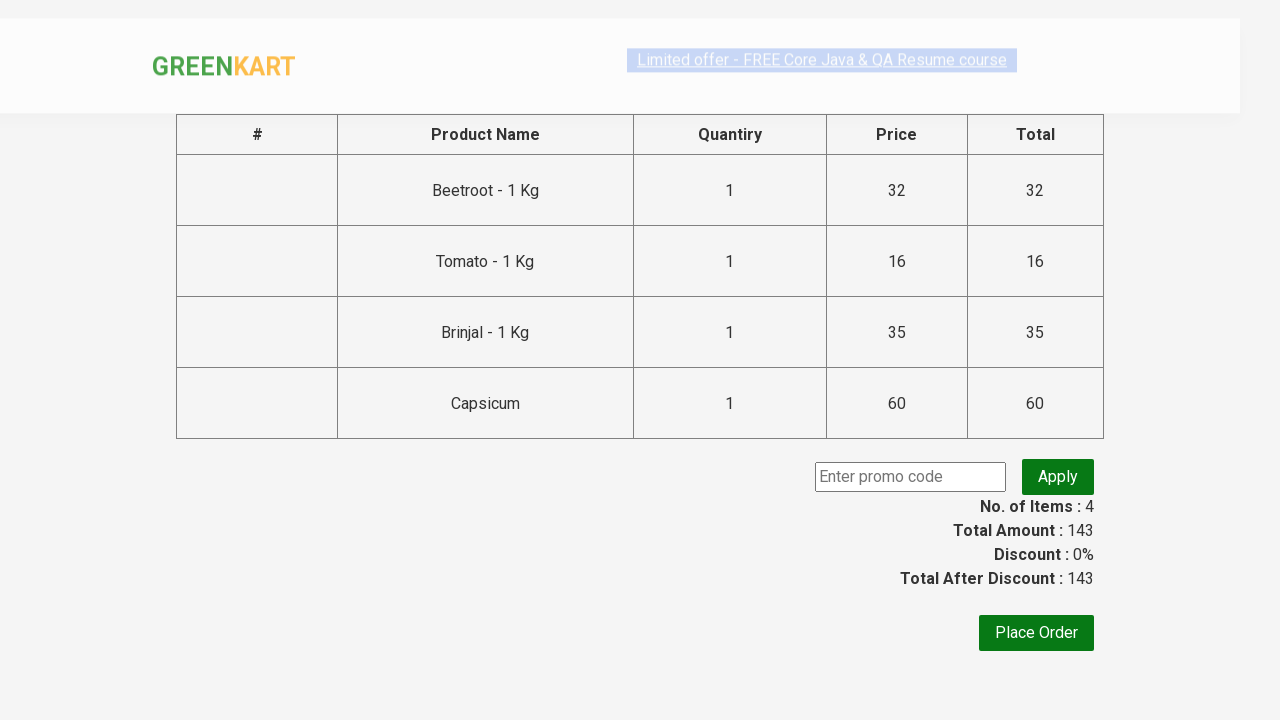

Entered promo code 'rahulshettyacademy' in the promo code field on input.promoCode
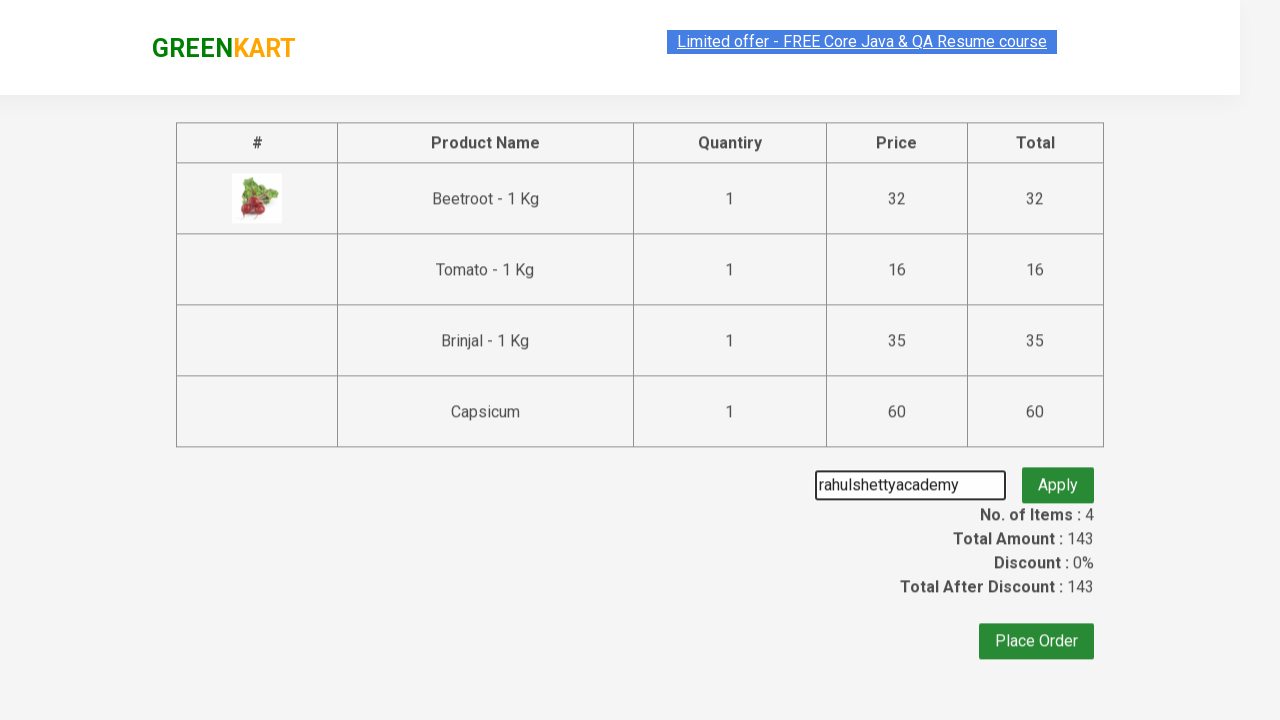

Clicked the promo code apply button at (1058, 477) on button.promoBtn
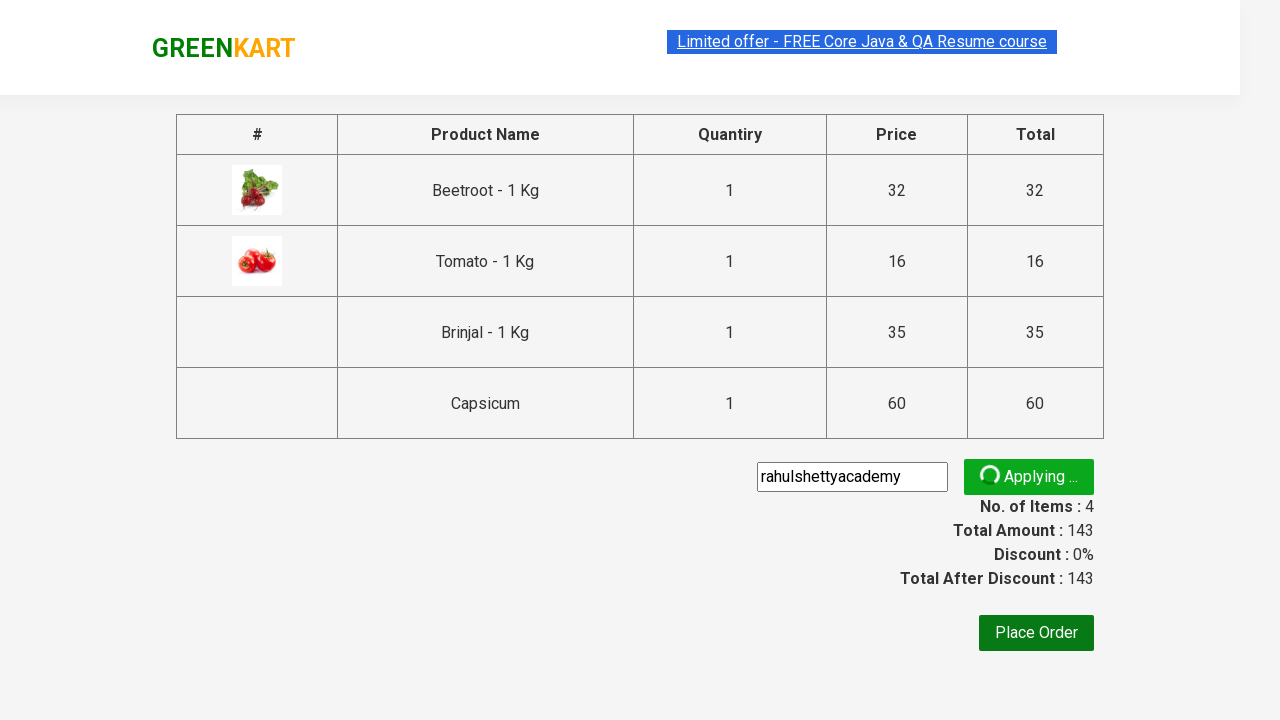

Promo code result message appeared
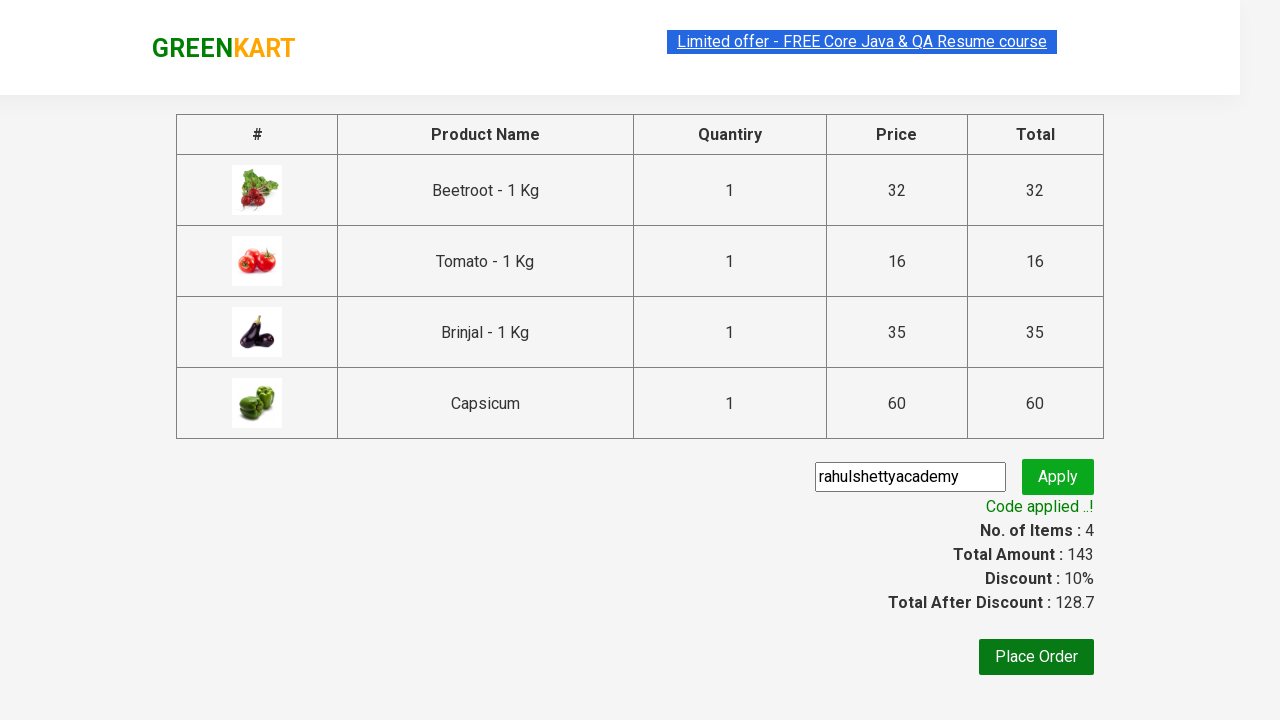

Retrieved promo code message: 'Code applied ..!'
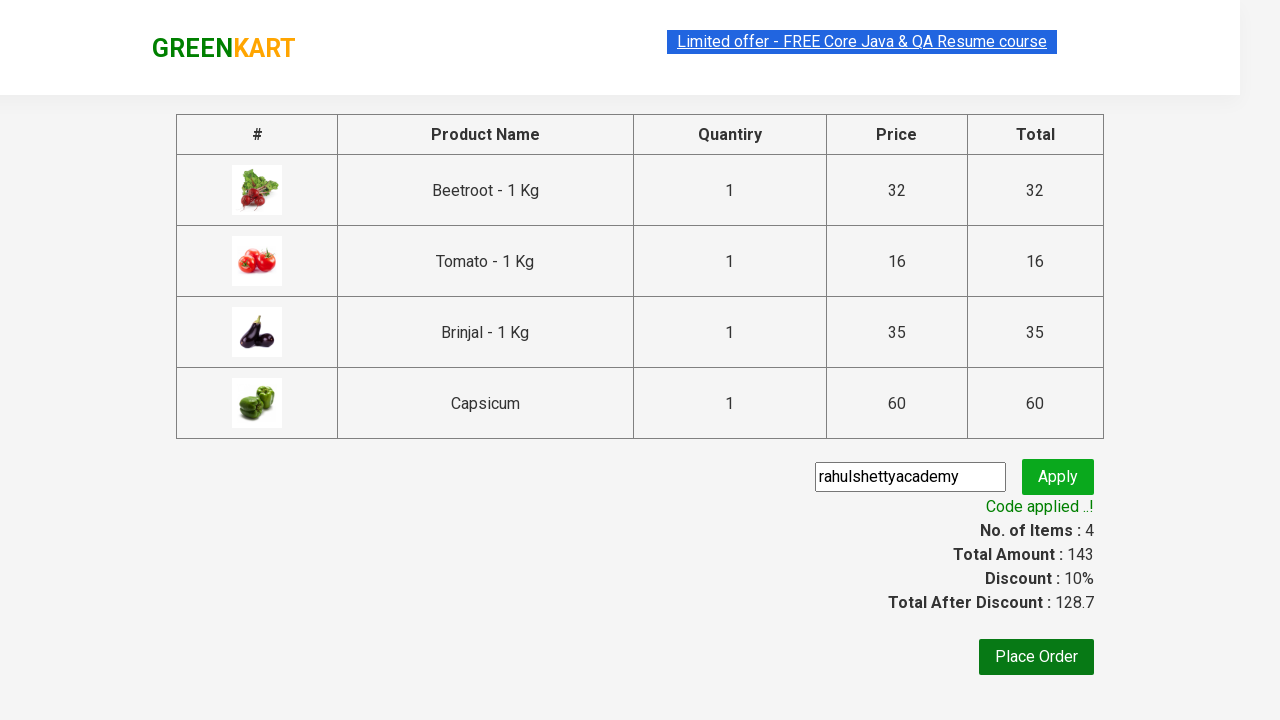

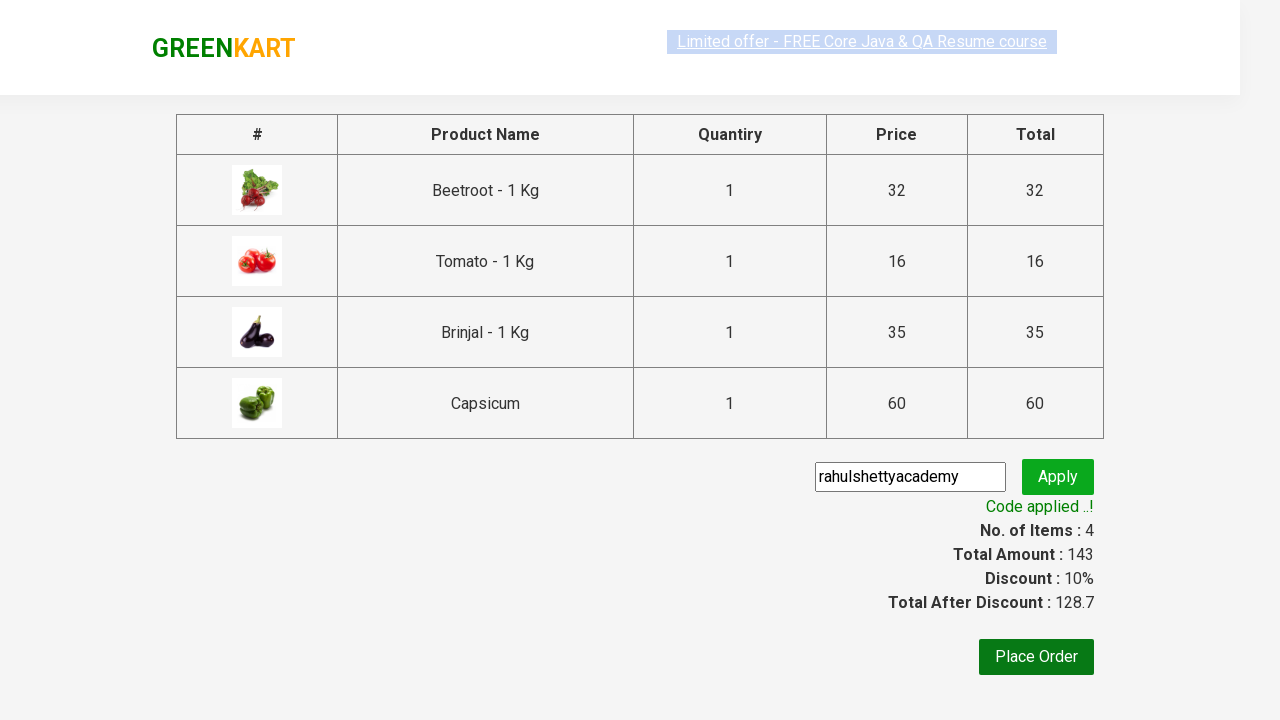